Tests dynamic click functionality on a button and verifies the success message is displayed

Starting URL: https://demoqa.com/buttons

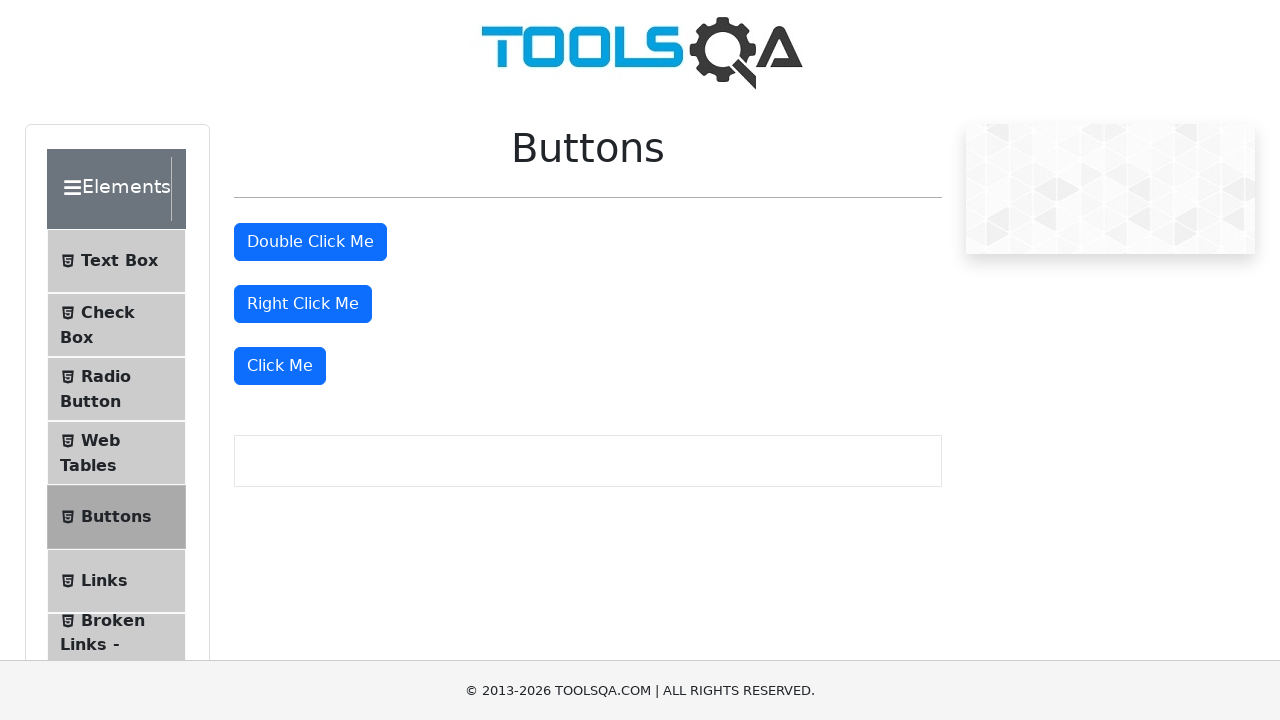

Located the dynamic click button element
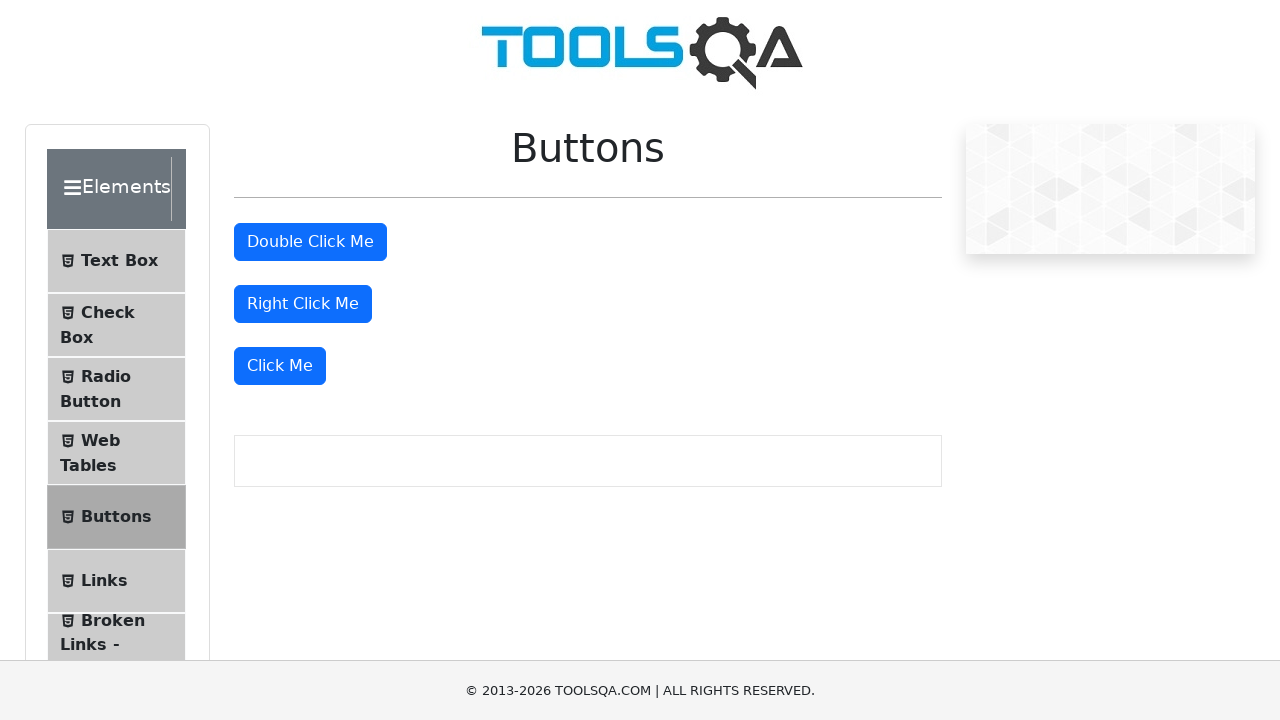

Scrolled dynamic click button into view
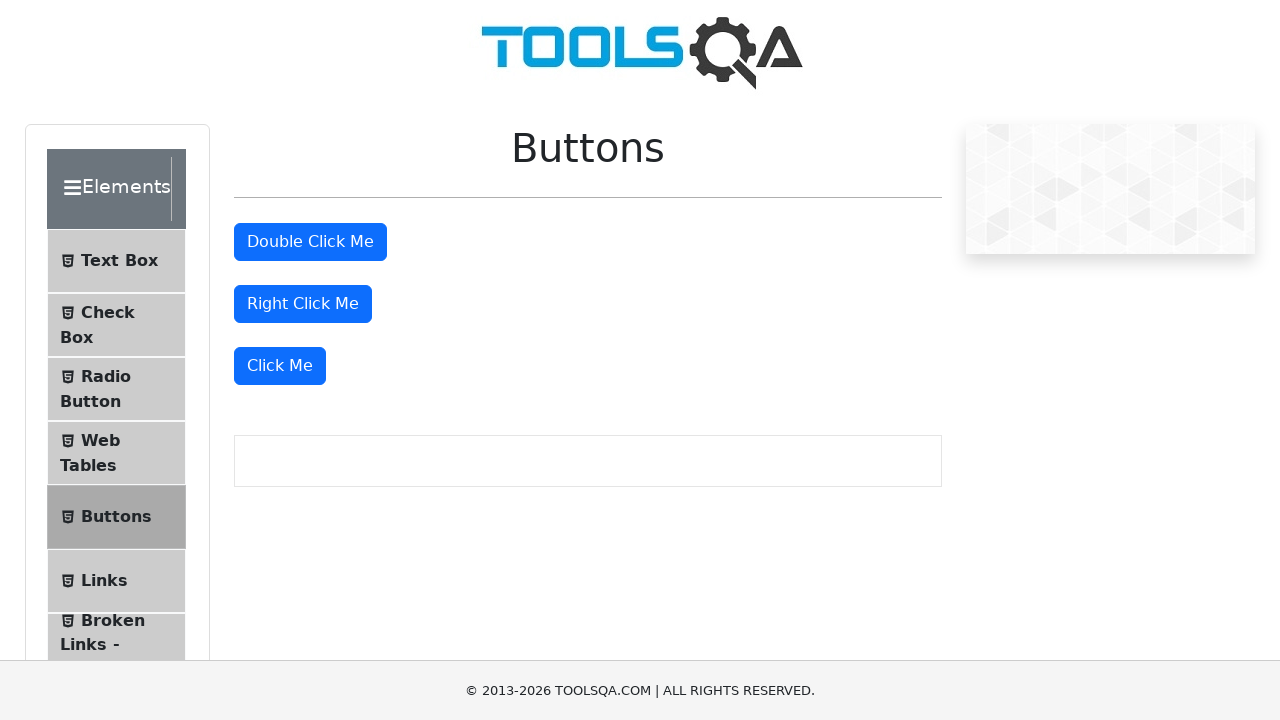

Clicked the dynamic click button at (280, 366) on xpath=//*[@id='rightClickBtn']/../following-sibling::div/button
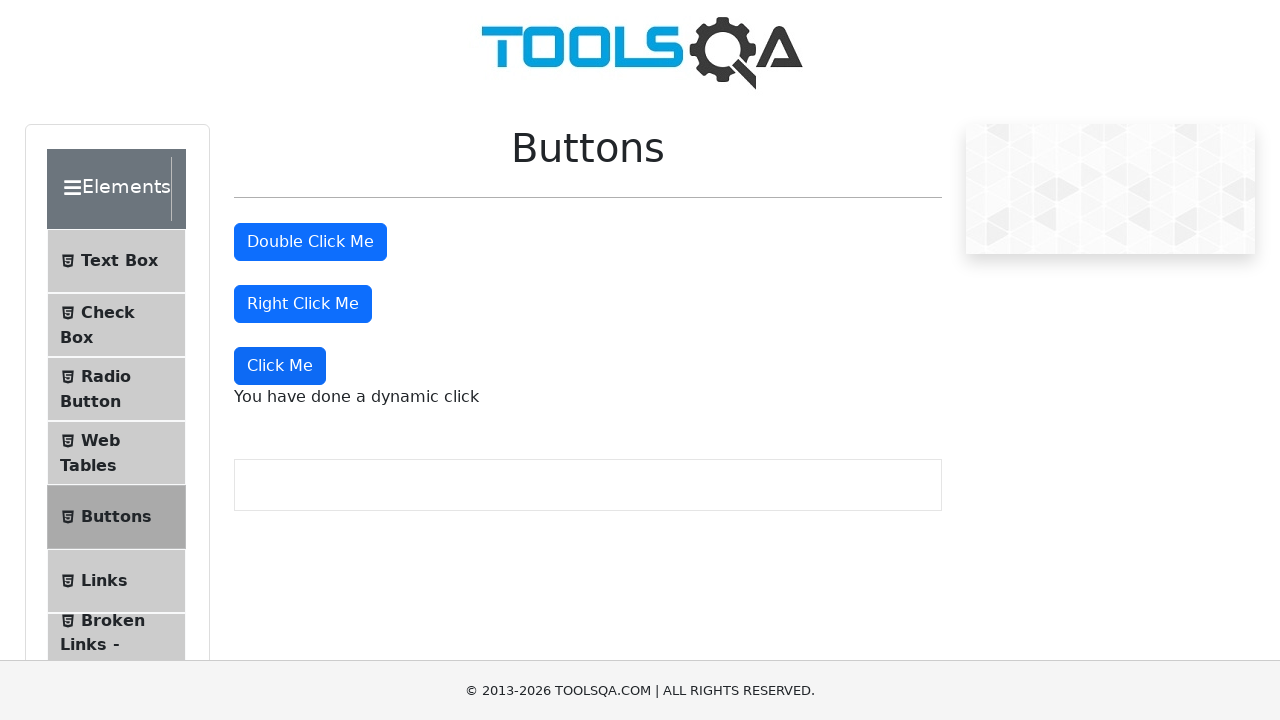

Waited for dynamic click success message to appear
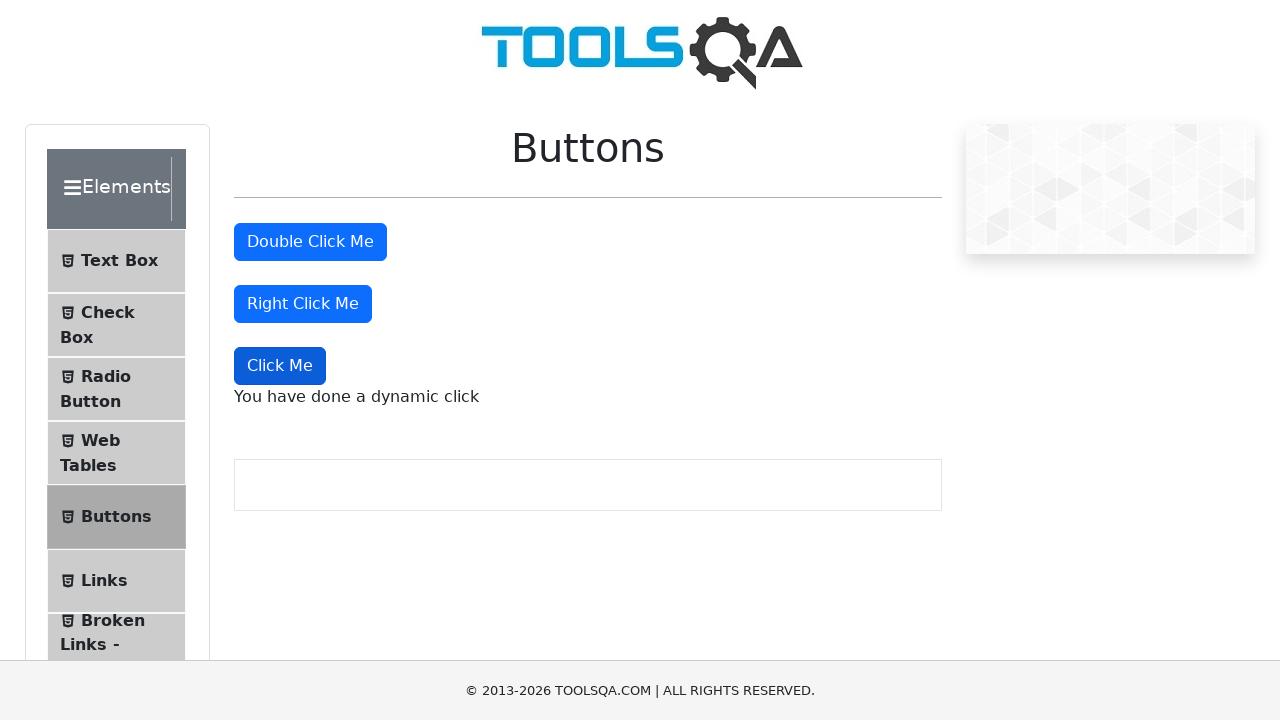

Verified success message displays 'You have done a dynamic click'
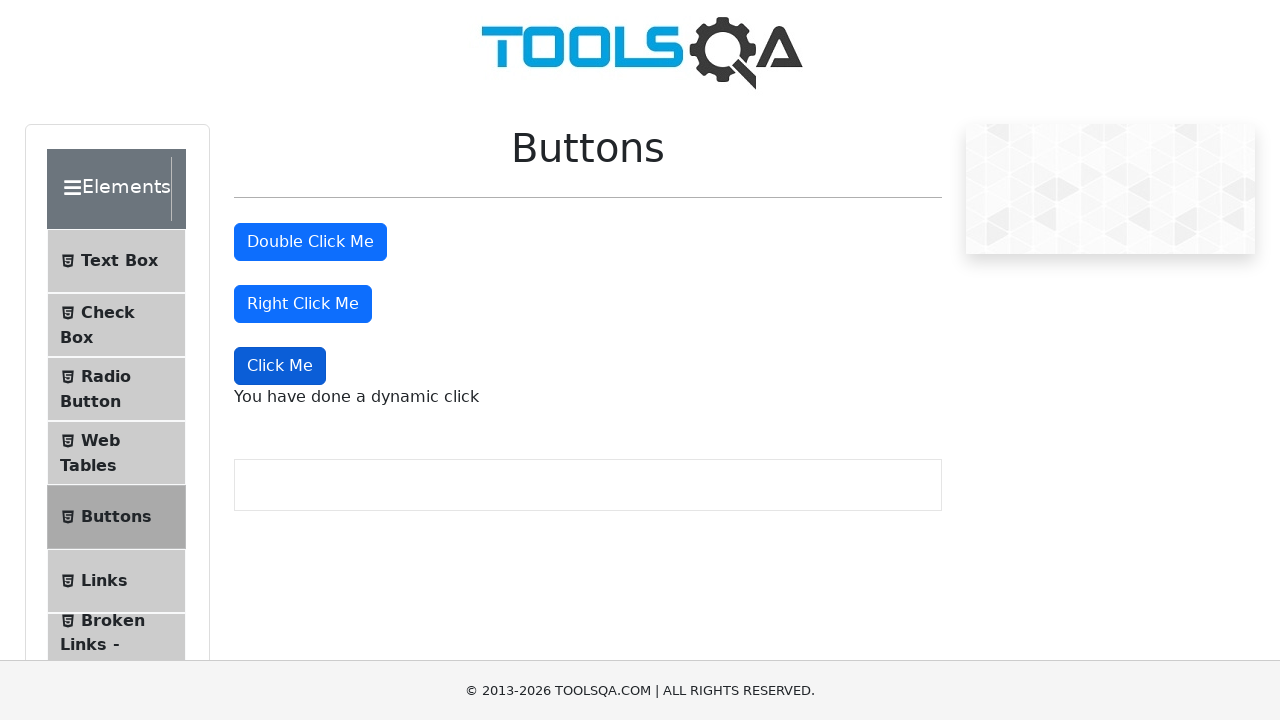

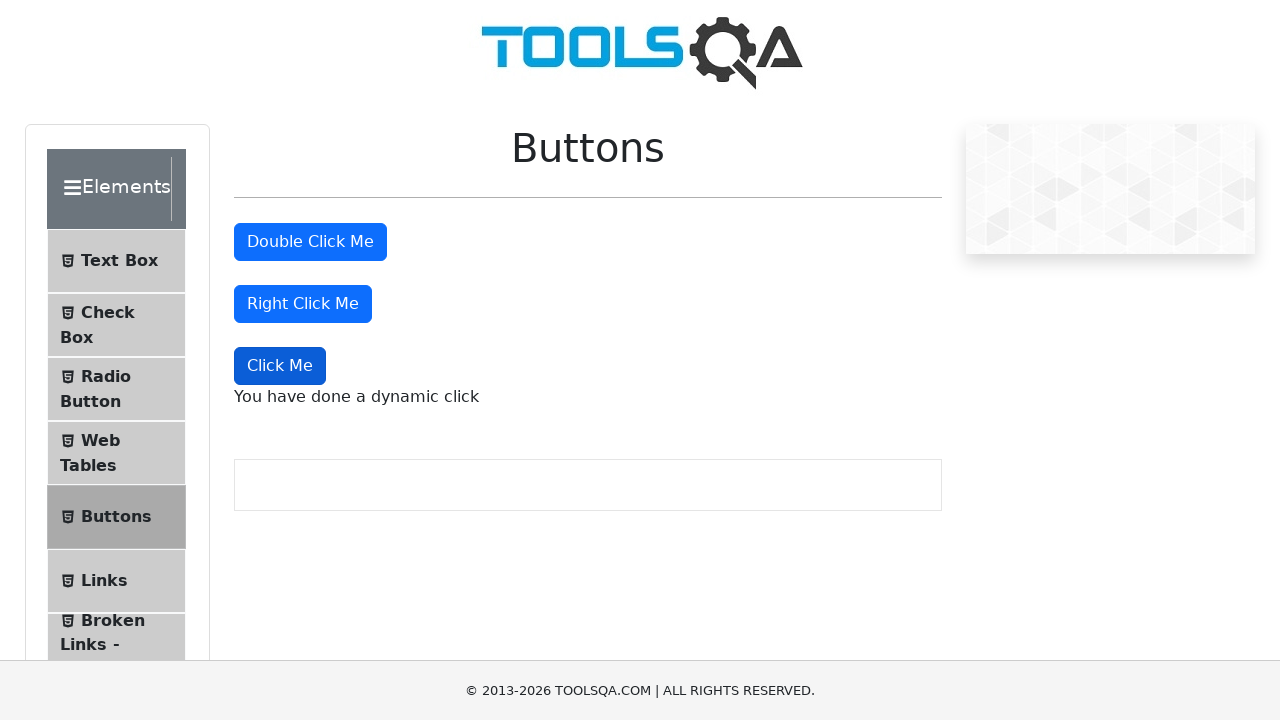